Tests adding products to cart, navigating to cart, returning to shop to add more products, and viewing the updated cart on an e-commerce testing site.

Starting URL: https://jupiter.cloud.planittesting.com/#/

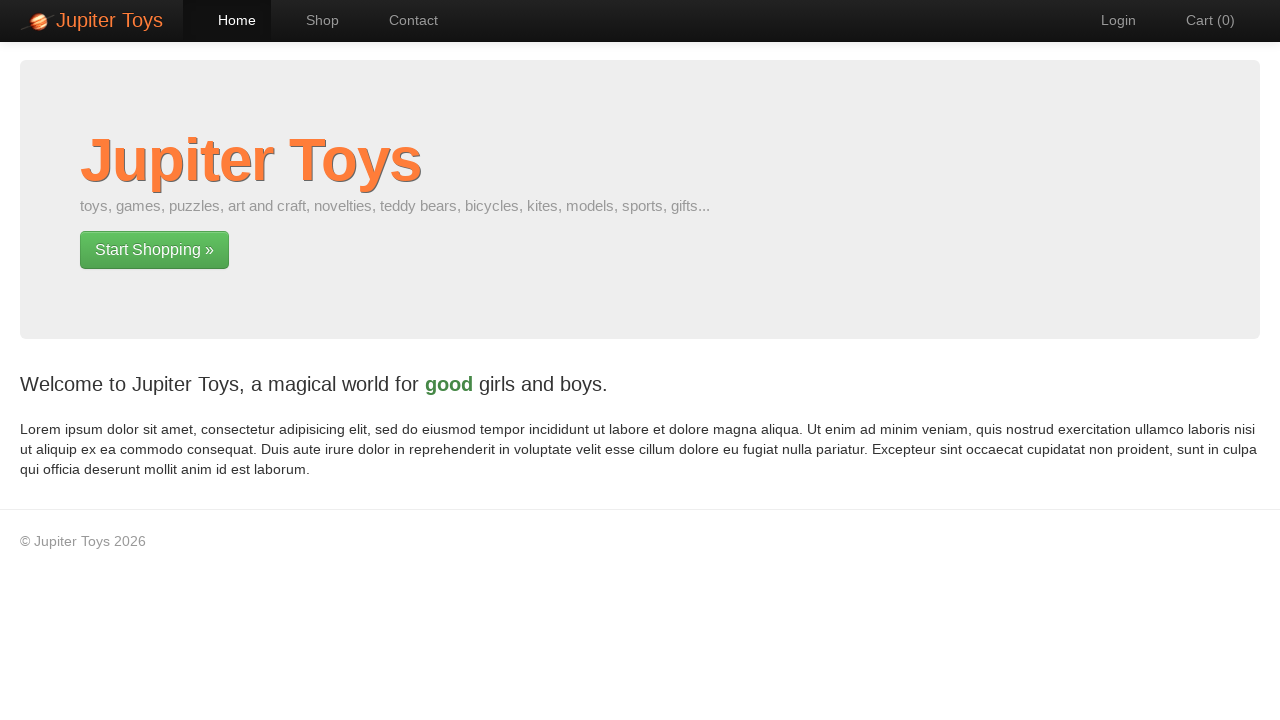

Clicked shop button to navigate to products at (154, 250) on xpath=/html/body/div[2]/div/div/div[1]/p[2]/a
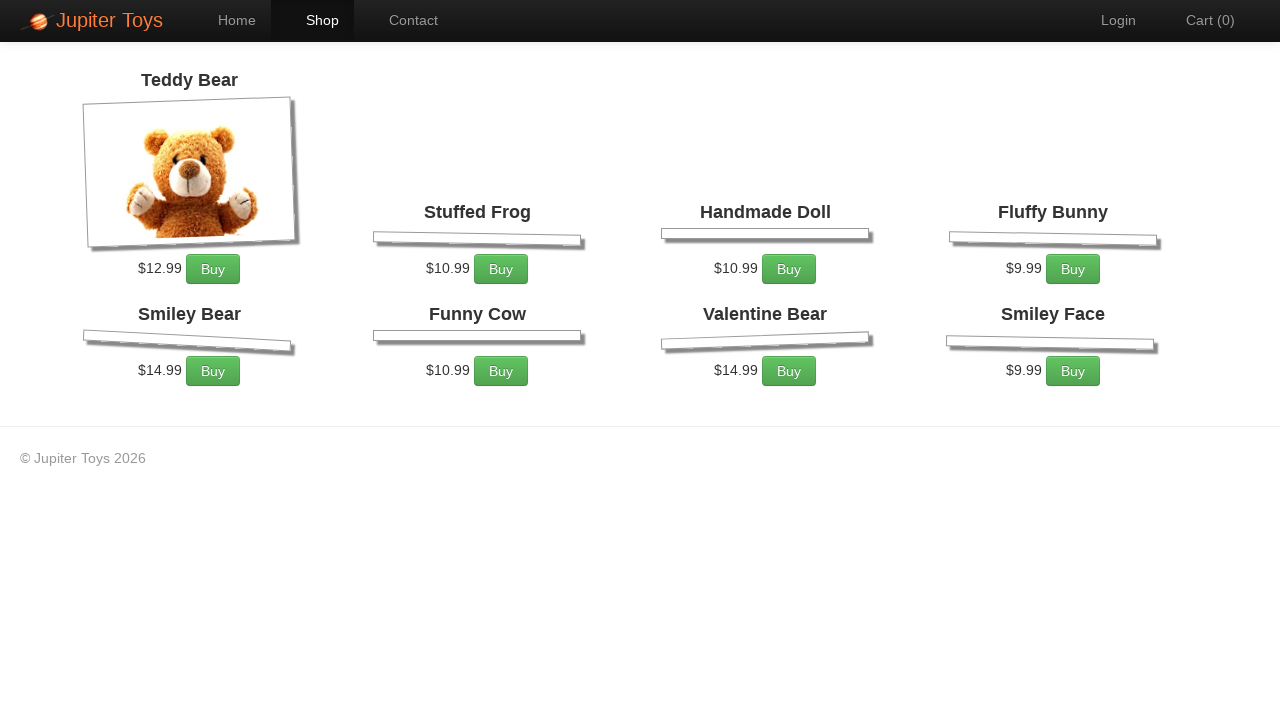

Added first product (product-1) to cart at (213, 270) on #product-1 div p a
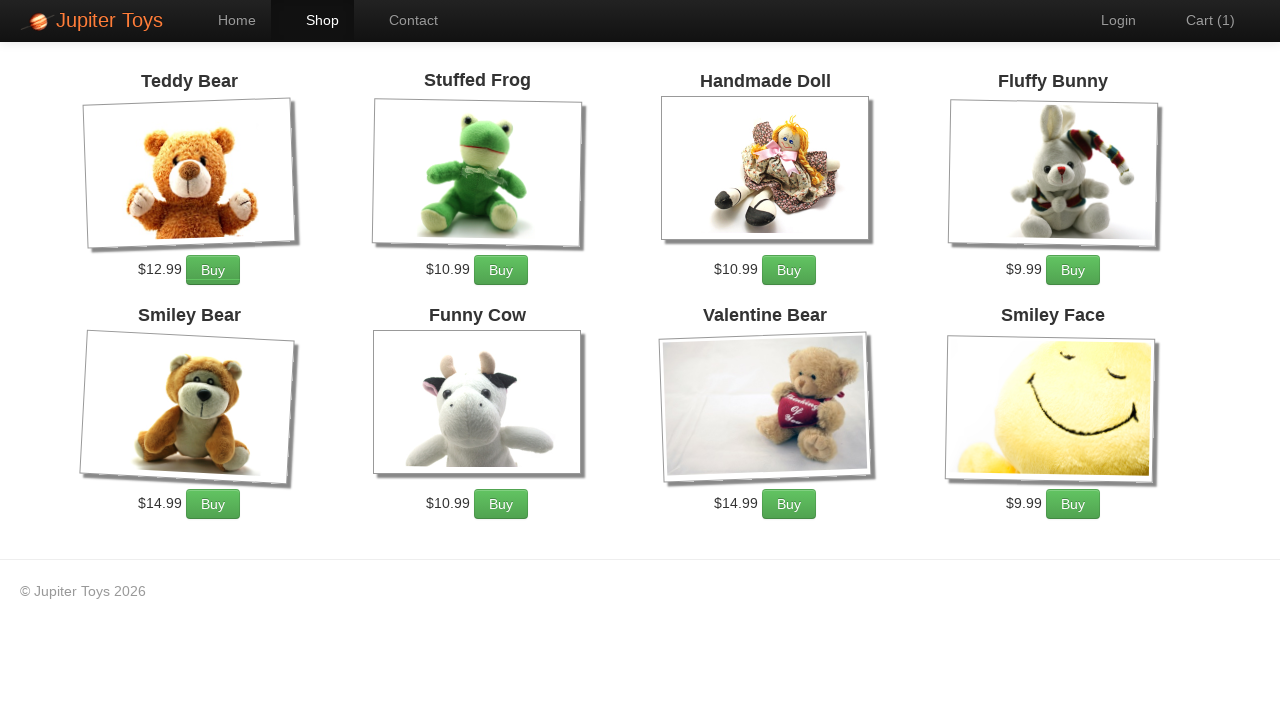

Added second product (product-3) to cart at (789, 270) on #product-3 div p a
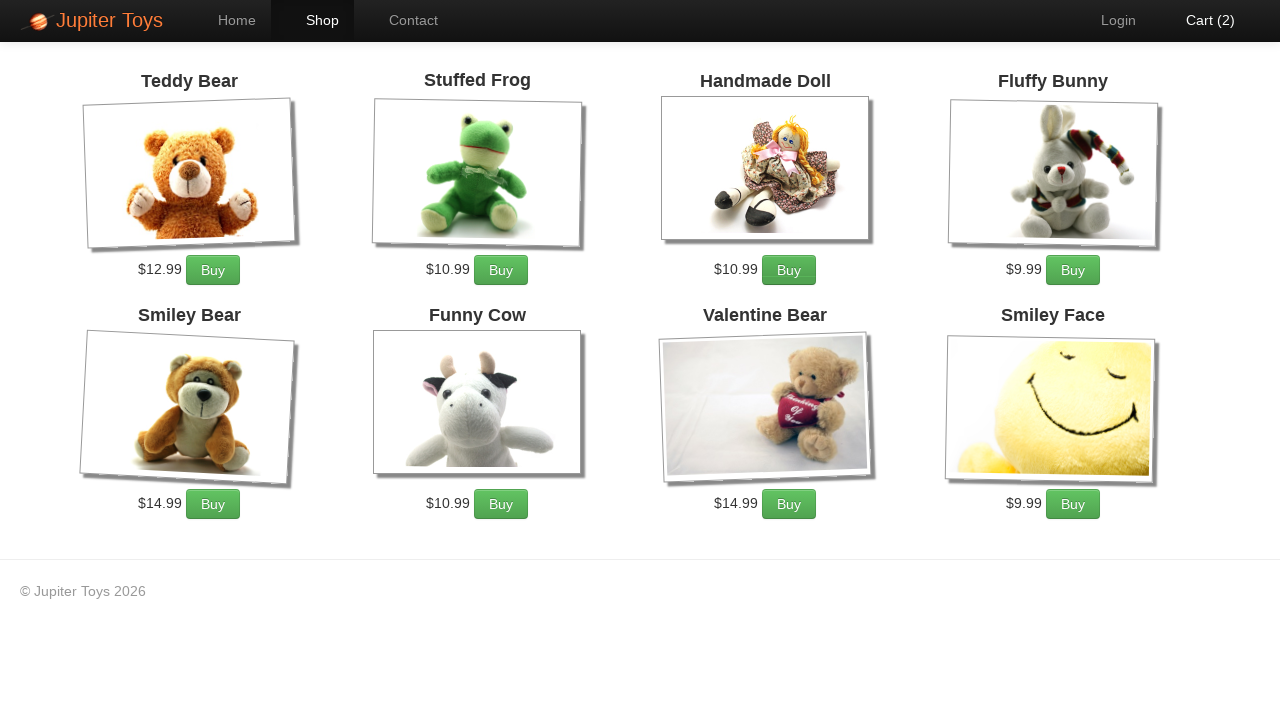

Clicked cart link to view cart contents at (1200, 20) on #nav-cart a
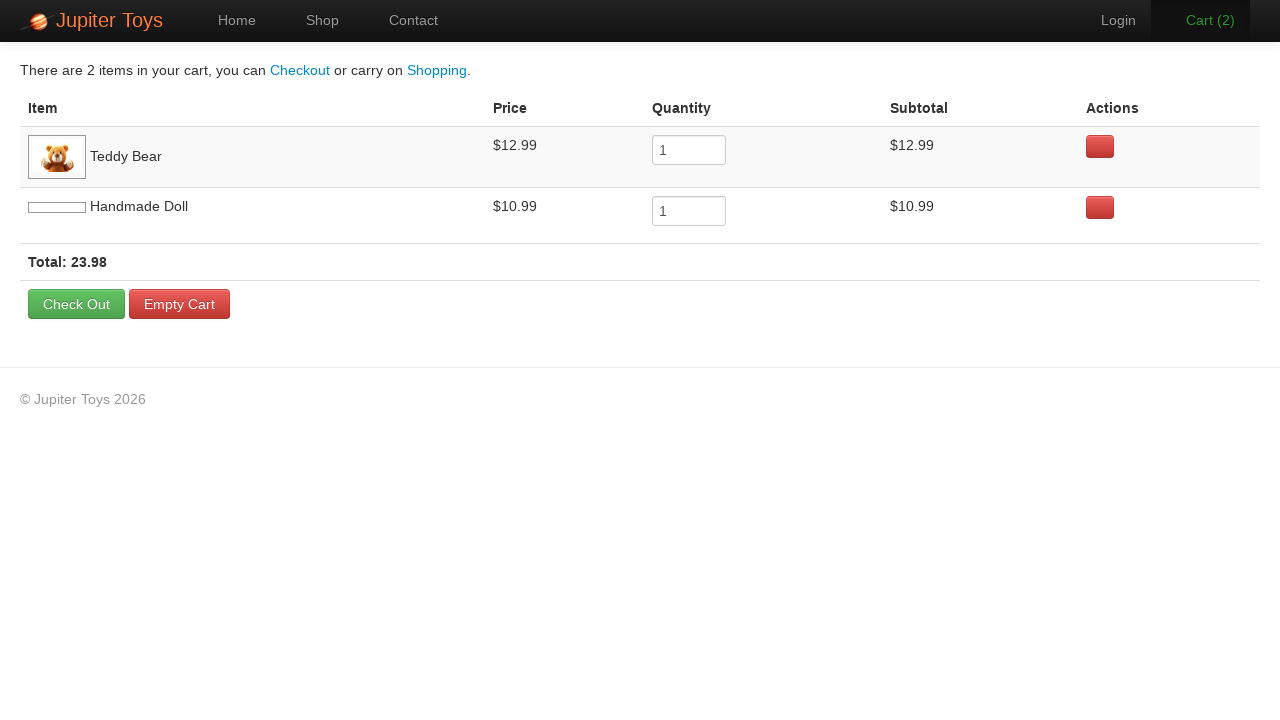

Waited 3 seconds for cart page to fully load
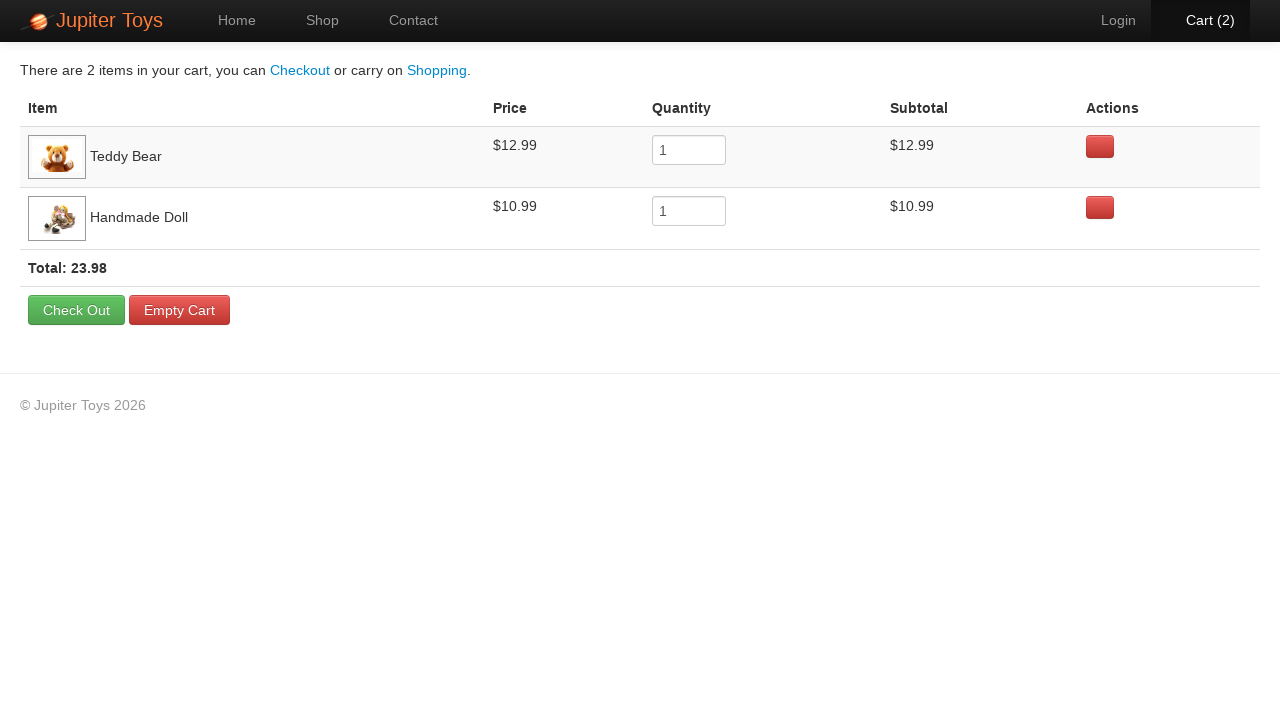

Clicked continue shopping link to return to shop at (437, 70) on xpath=/html/body/div[2]/div/p/a[2]
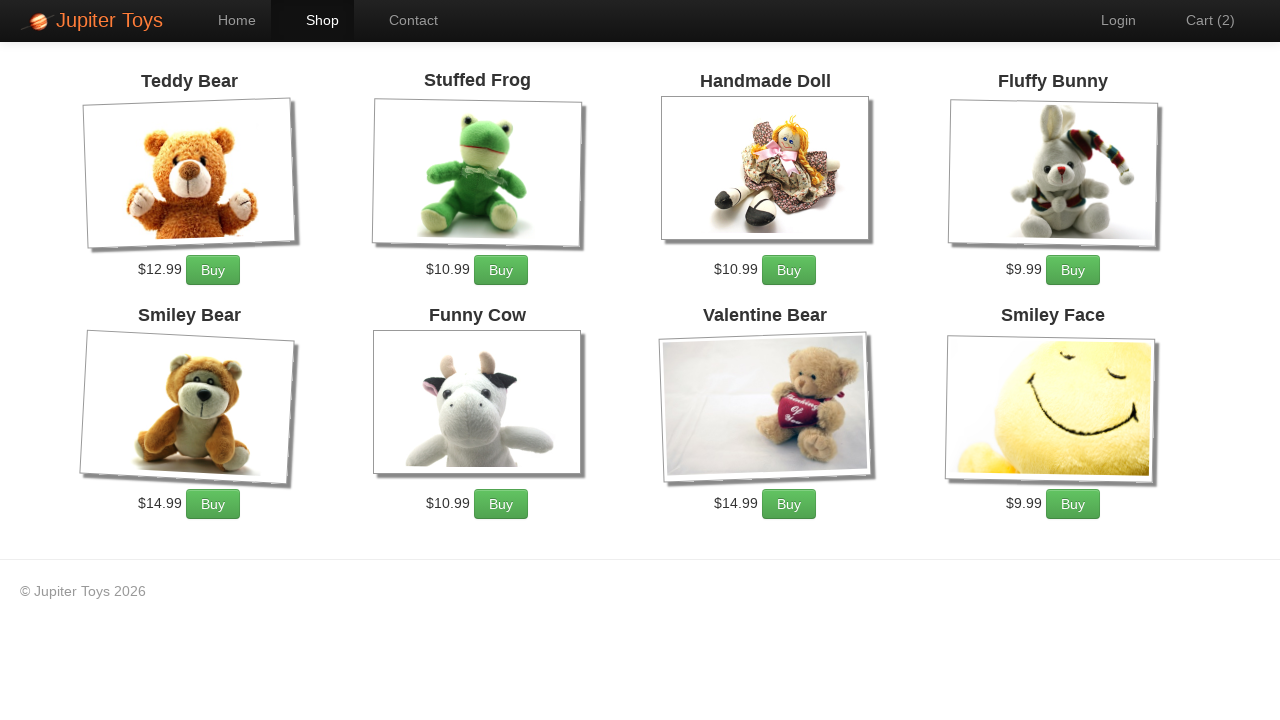

Added third product (product-8) to cart at (1073, 504) on #product-8 div p a
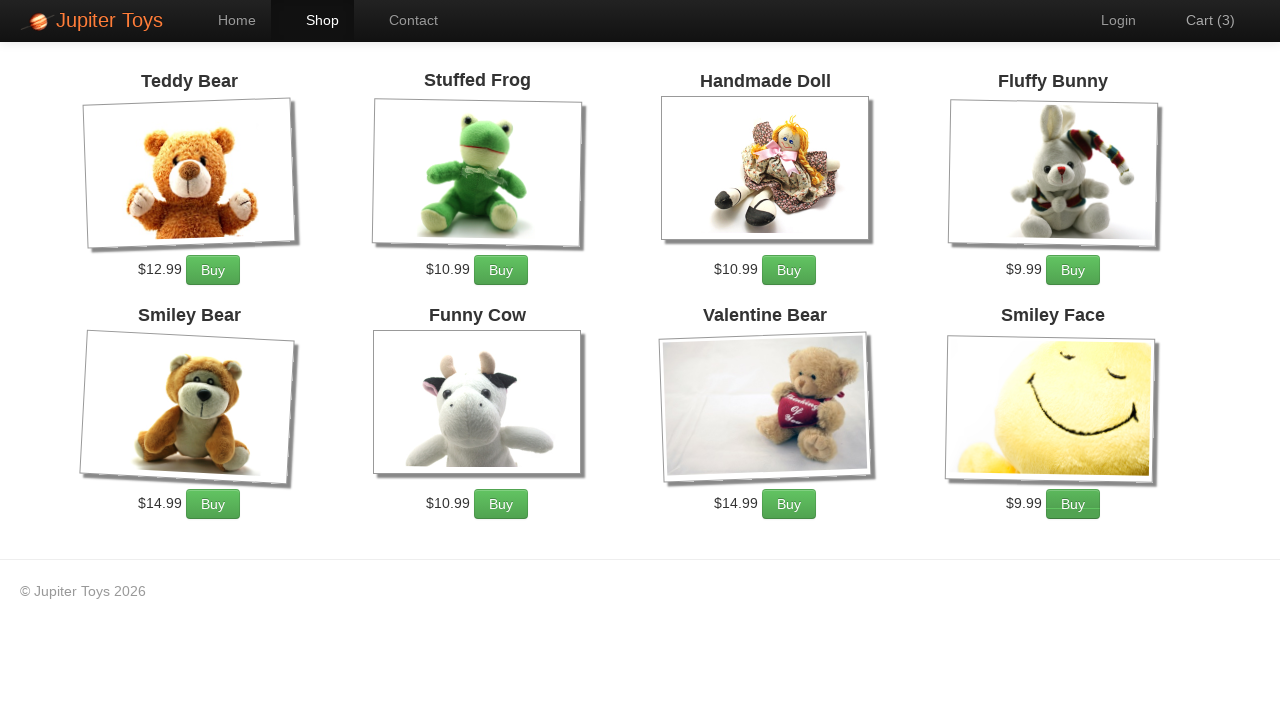

Clicked cart link again to view updated cart with all three products at (1200, 20) on #nav-cart a
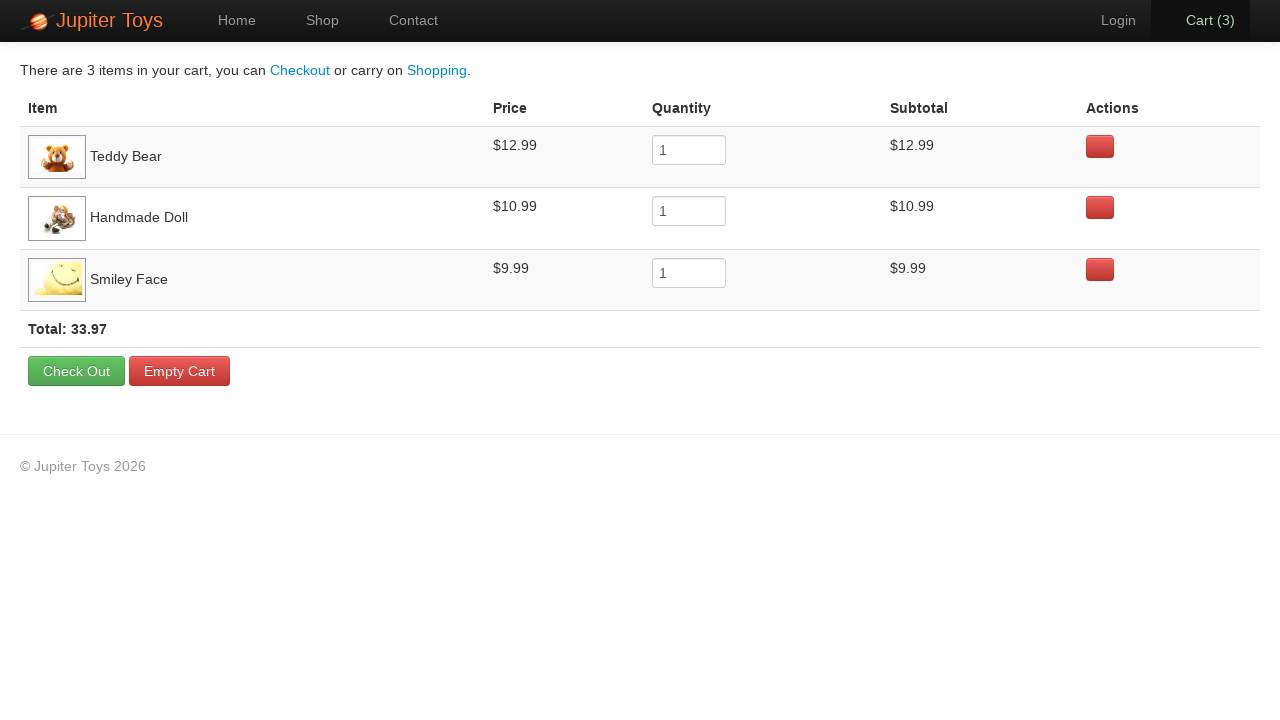

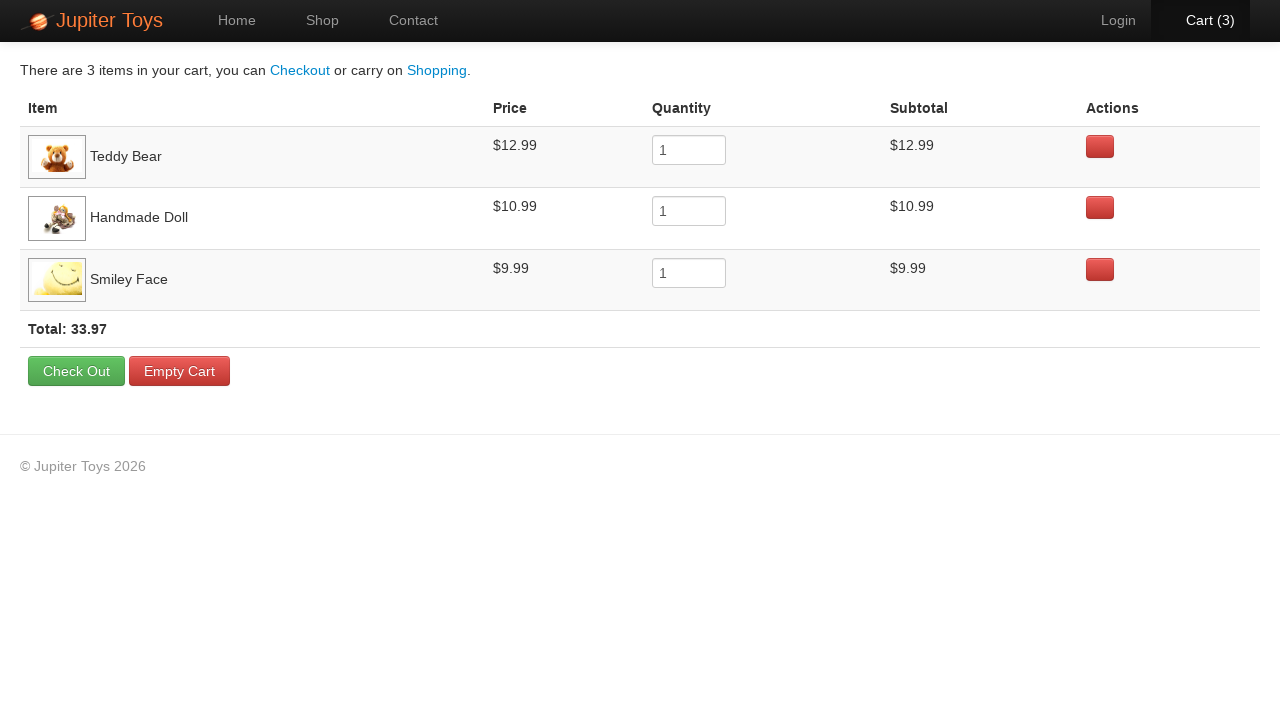